Tests the matrix calculator page by clicking the swap mode button and entering matrix values into the textarea for solving a system of linear equations

Starting URL: https://matrixcalc.org/slu.html

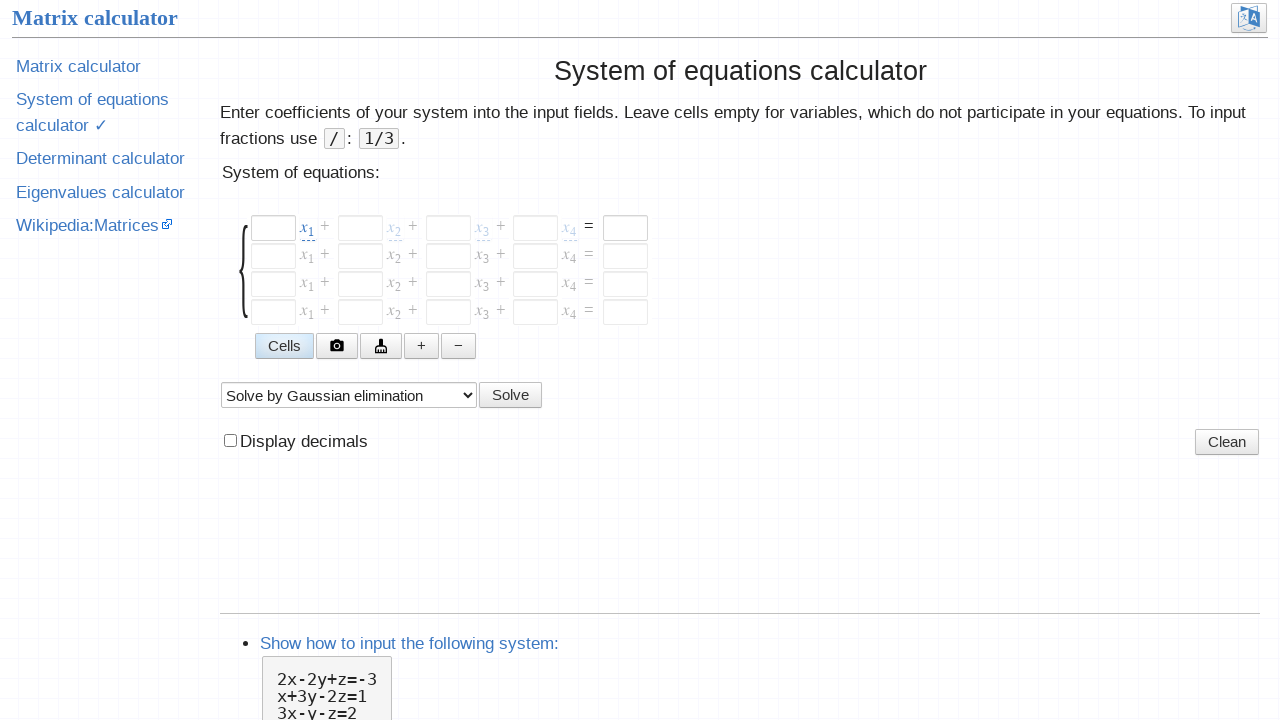

Waited for swap mode button to be clickable
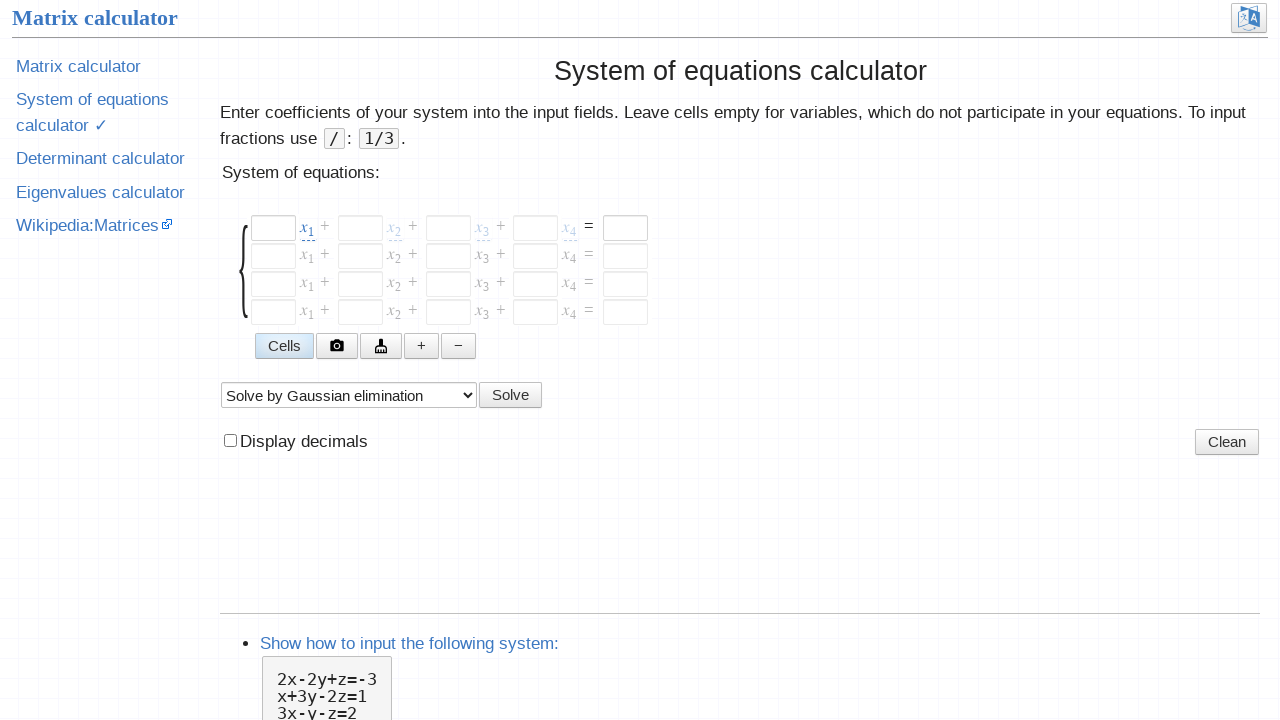

Clicked the swap mode button to switch to textarea input mode at (284, 346) on .swap-mode-button
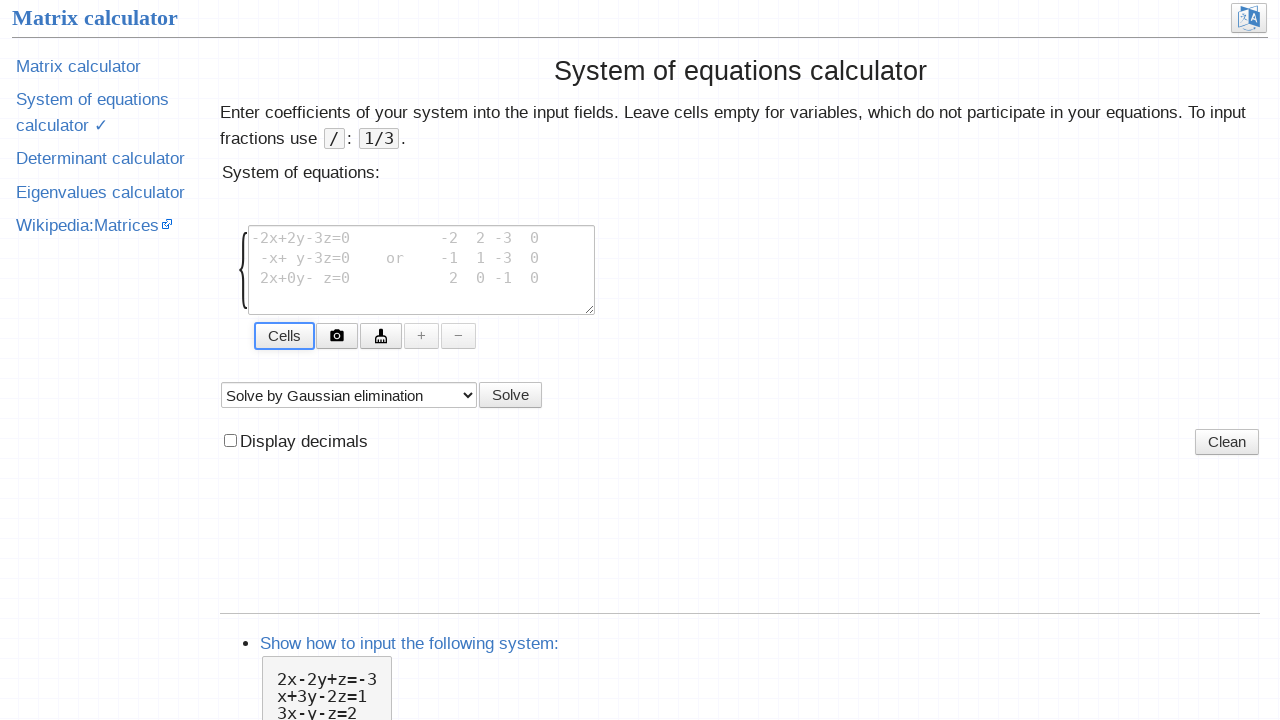

Waited for matrix textarea to become available
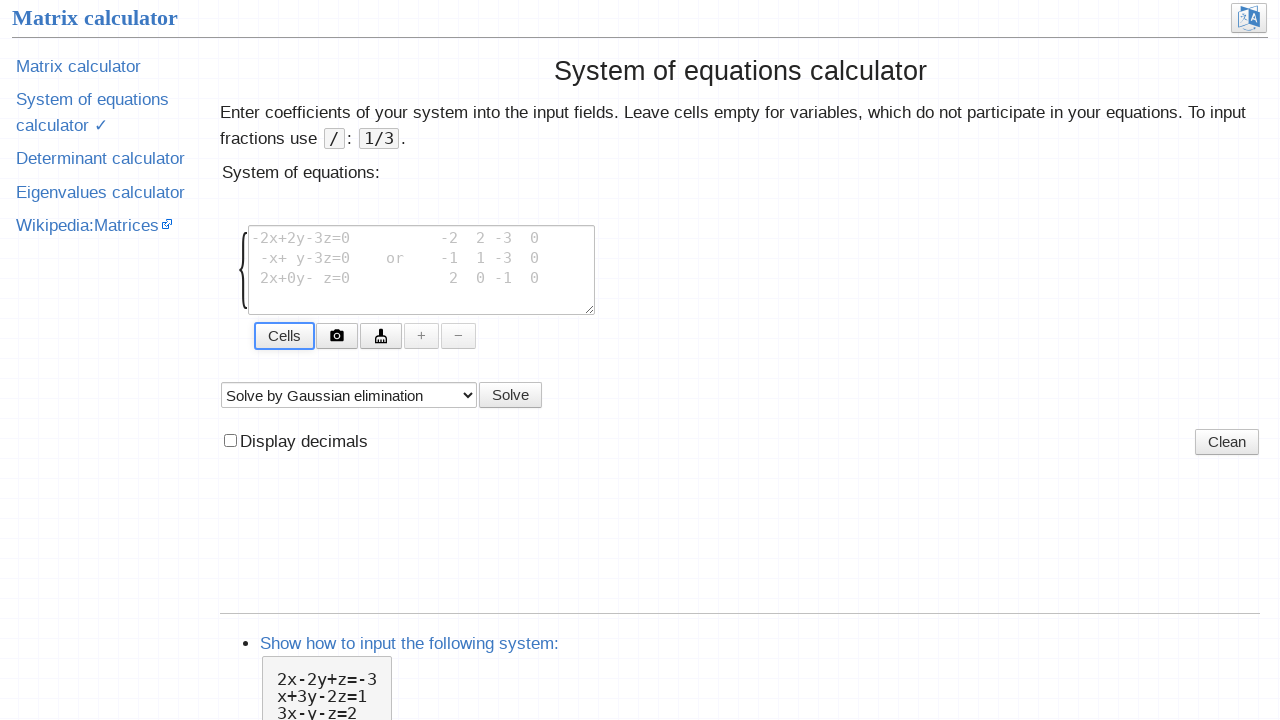

Filled matrix textarea with system of linear equations values on .matrix-table-textarea
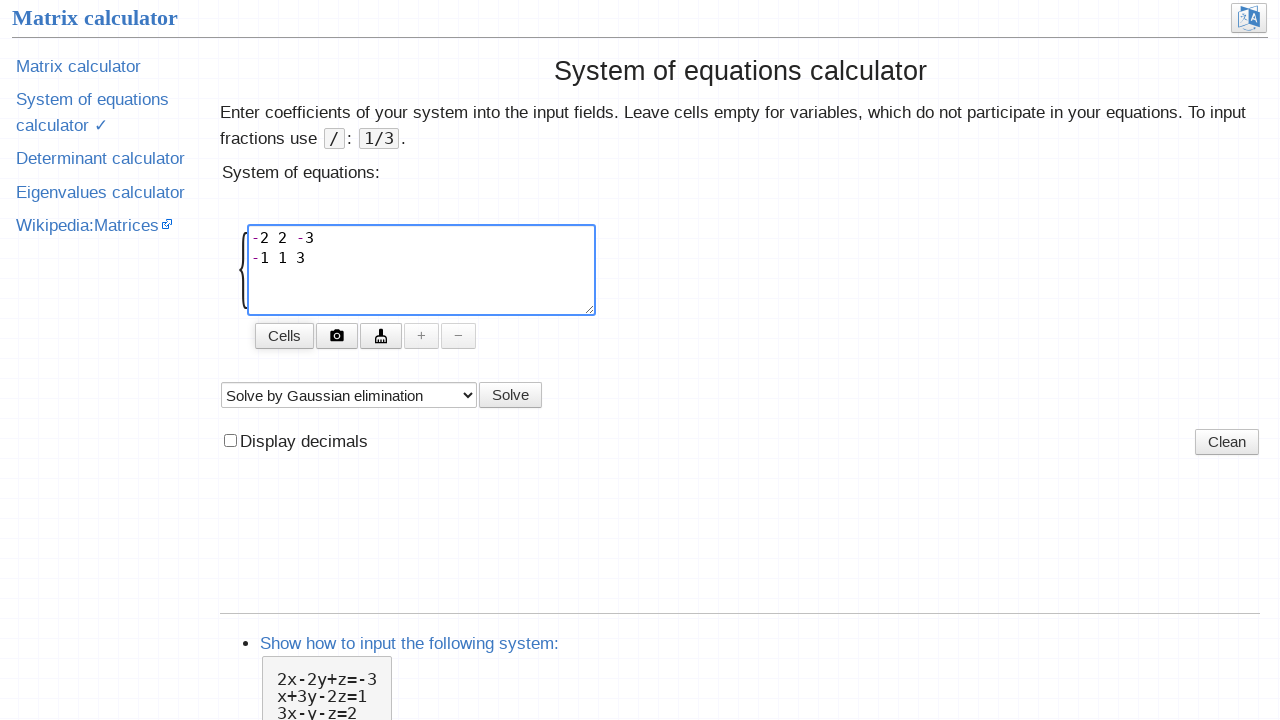

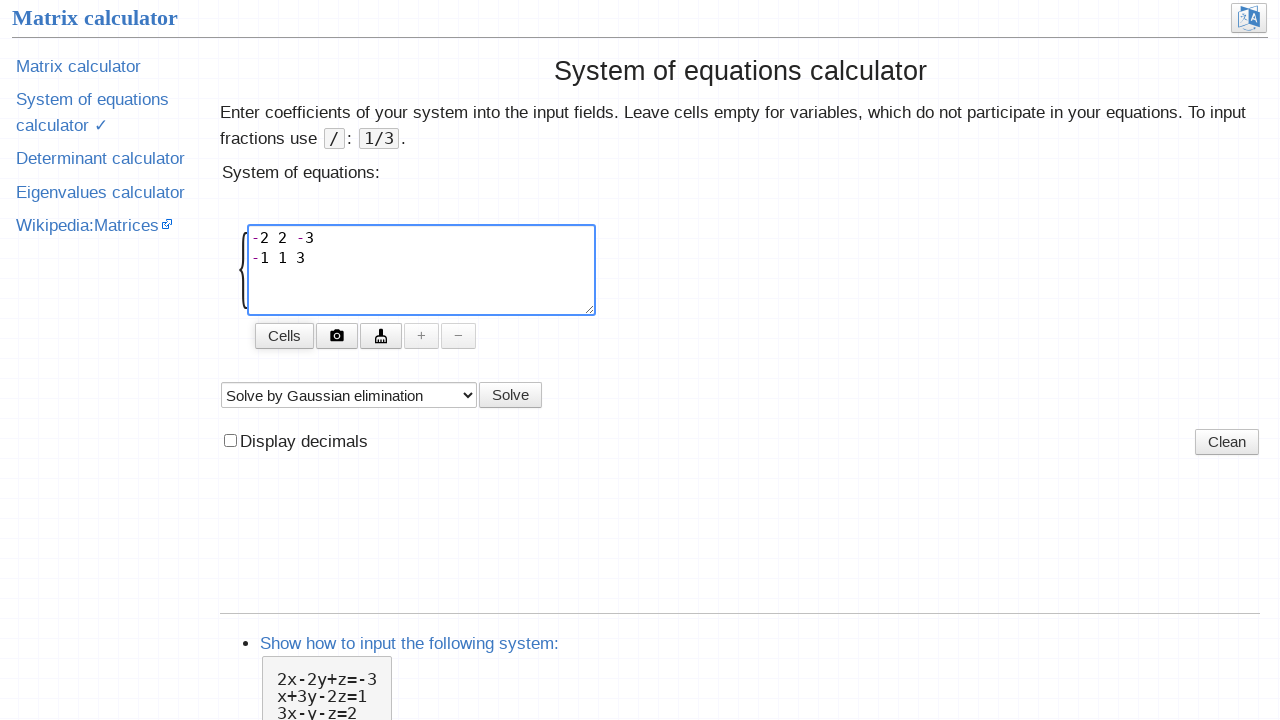